Tests navigation to the About page and verifies the page title

Starting URL: https://patrickschroeder98.github.io/fractal_art_website/index.html

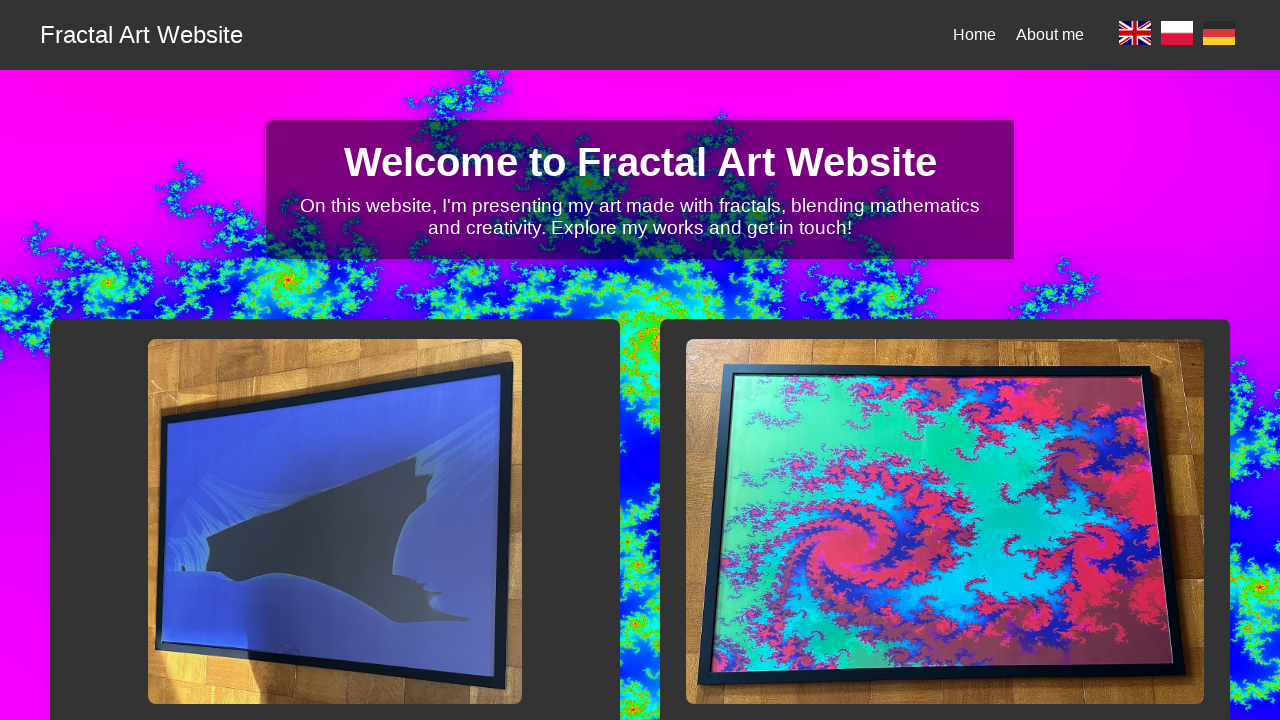

Clicked English language selector at (1135, 35) on a[data-lang='en']
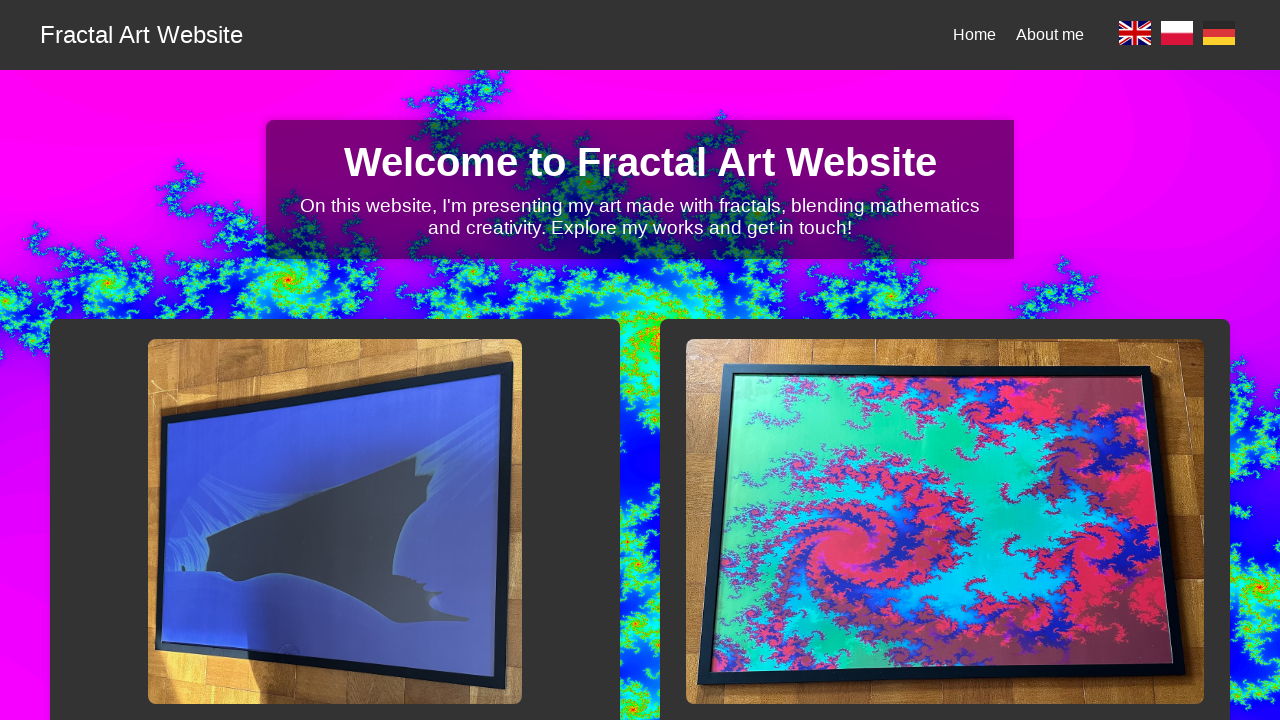

Clicked on About navigation link at (1050, 34) on a[data-i18n='nav-about']
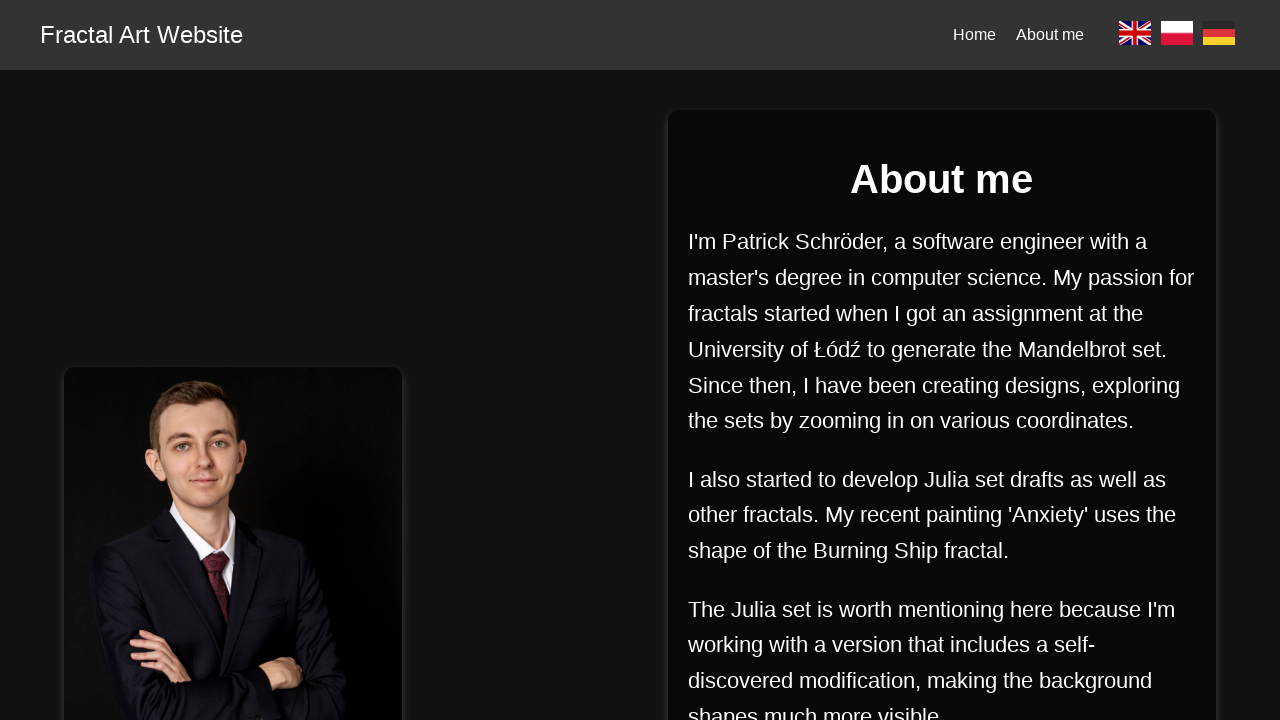

Verified page title is 'About me - Fractal Art Website'
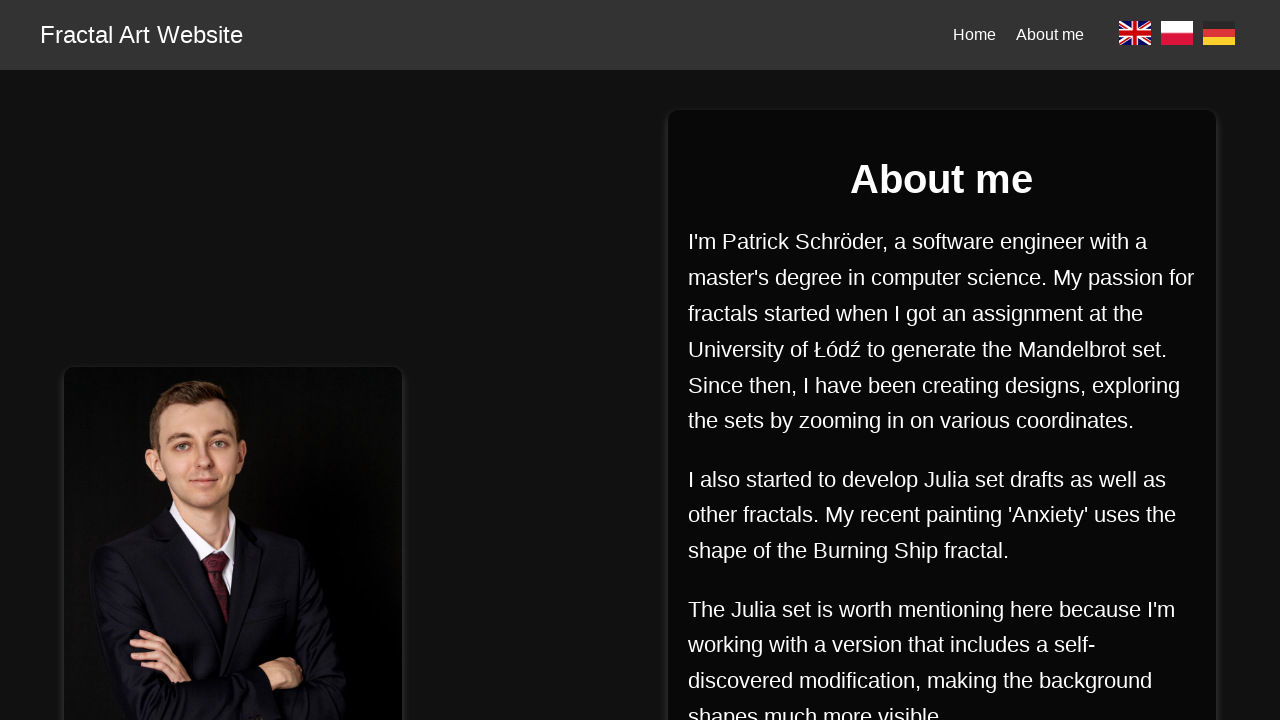

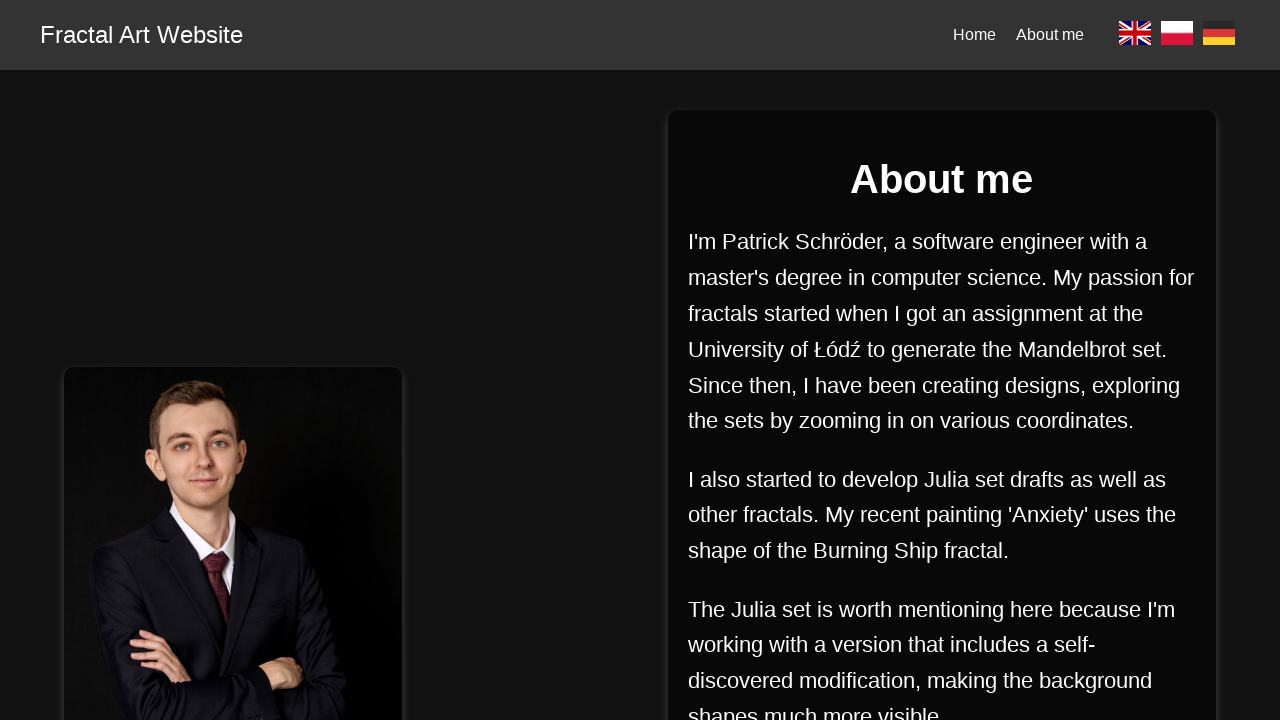